Tests clicking a dynamically calculated link text, then fills out a form with first name, last name, city, and country fields, and submits the form.

Starting URL: http://suninjuly.github.io/find_link_text

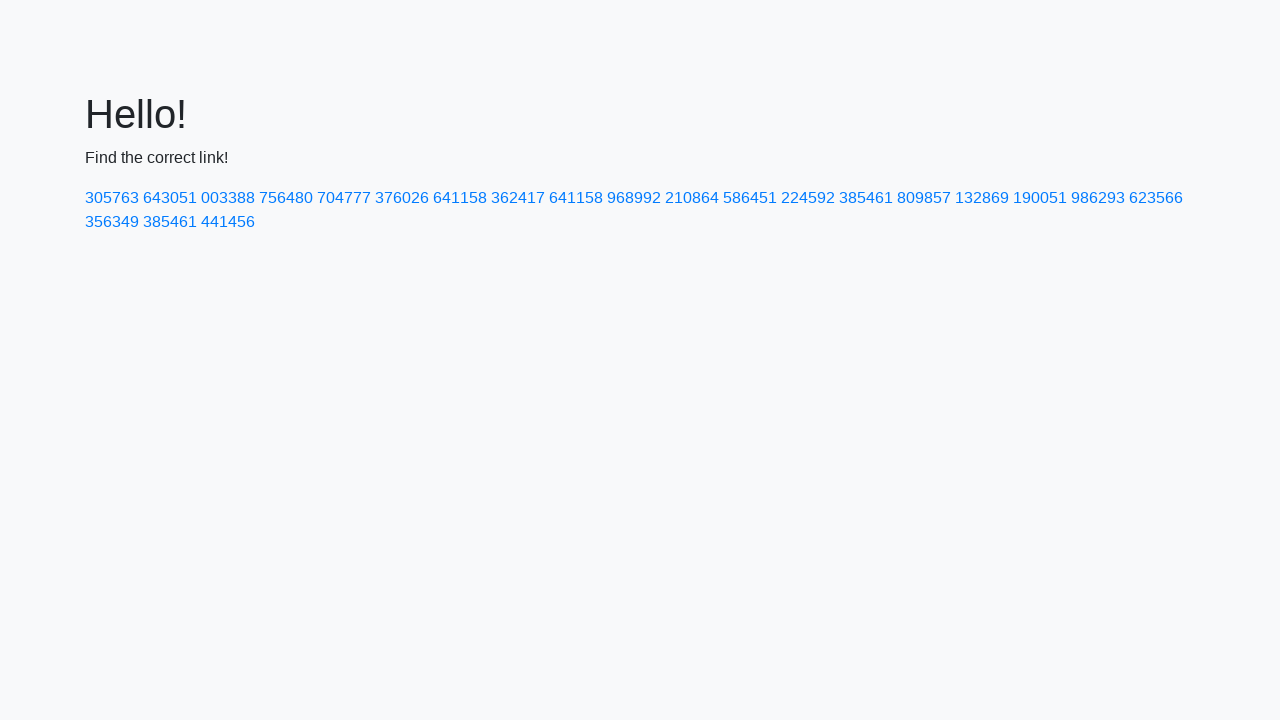

Clicked dynamically calculated link with text '224592' at (808, 198) on a:text-is('224592')
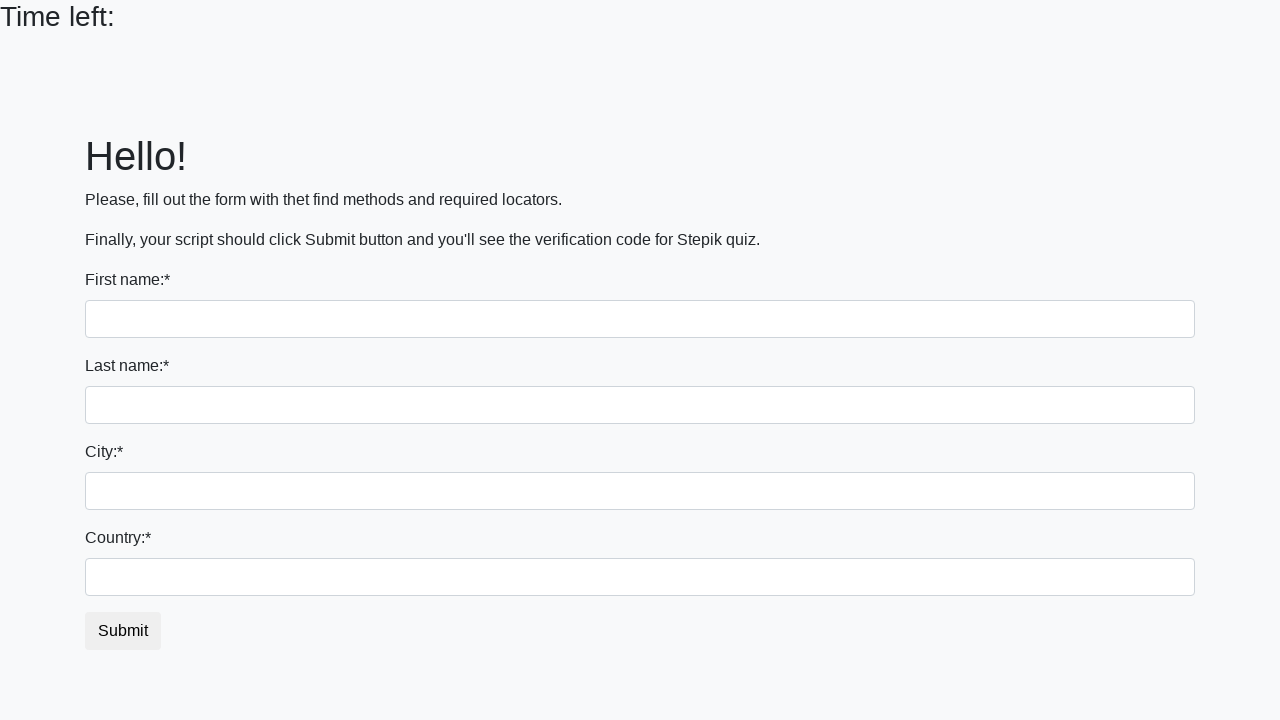

Filled first name field with 'Ivan' on input >> nth=0
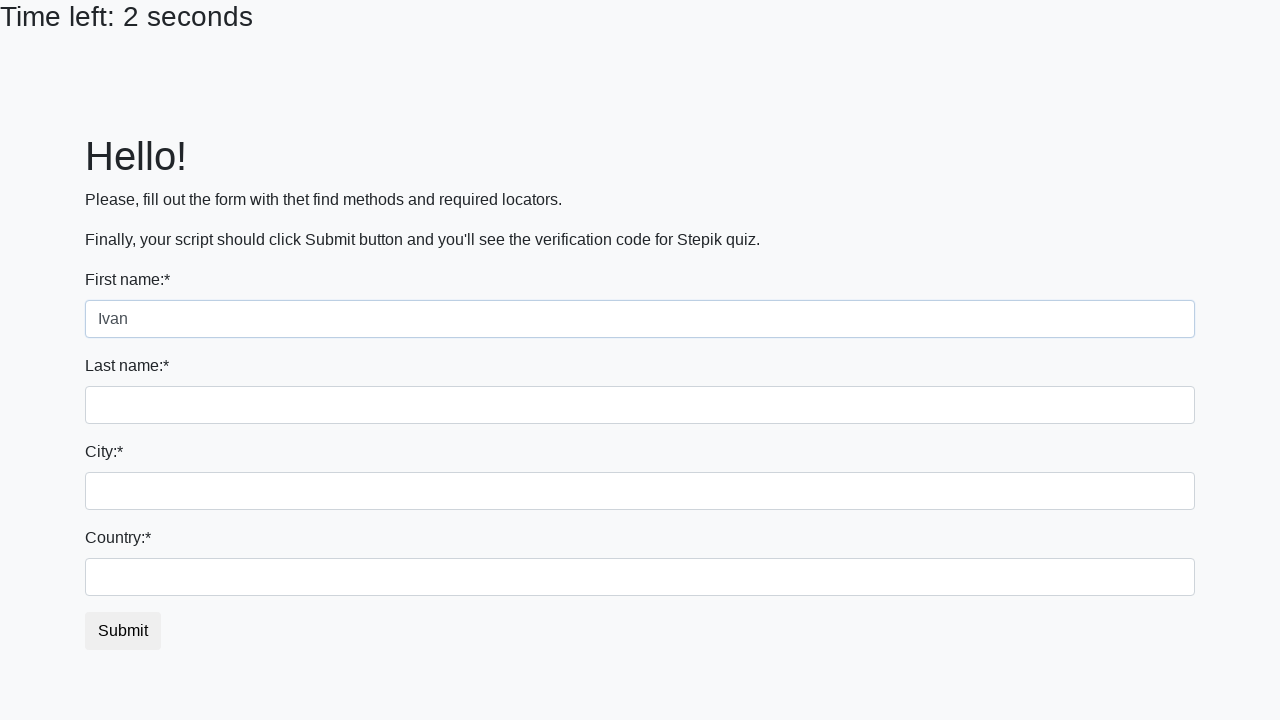

Filled last name field with 'Petrov' on input[name='last_name']
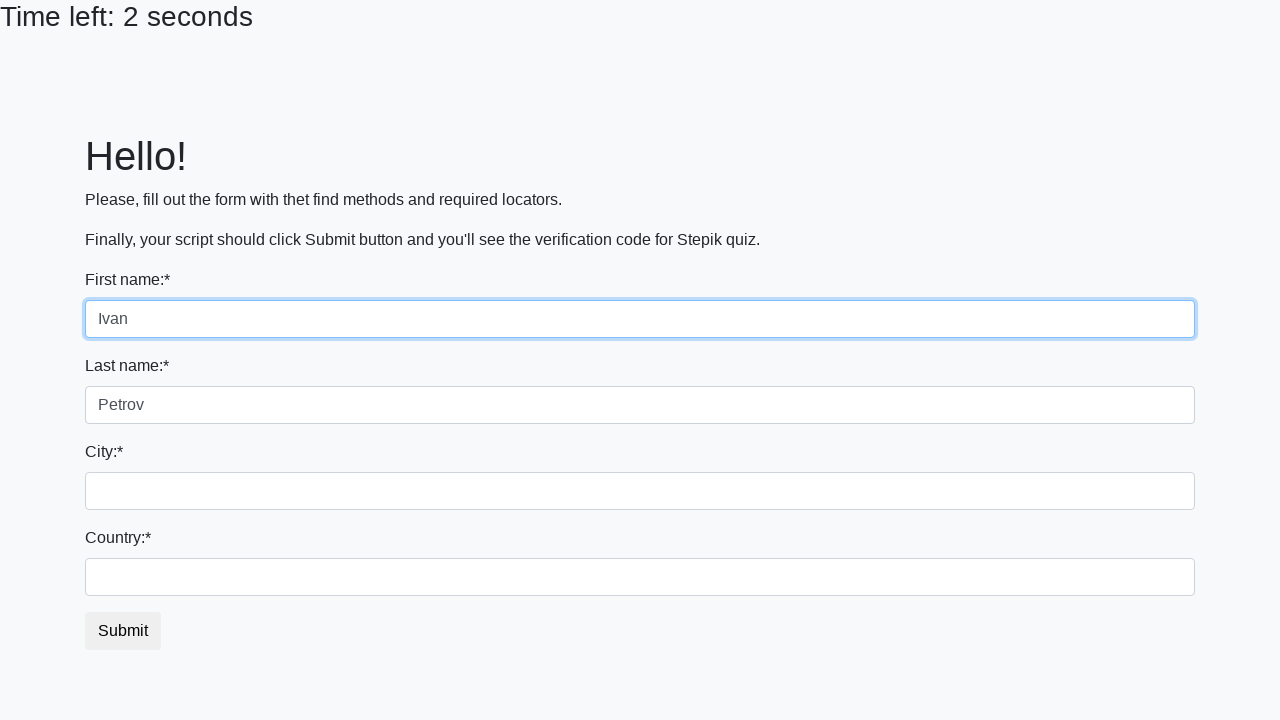

Filled city field with 'Smolensk' on .city
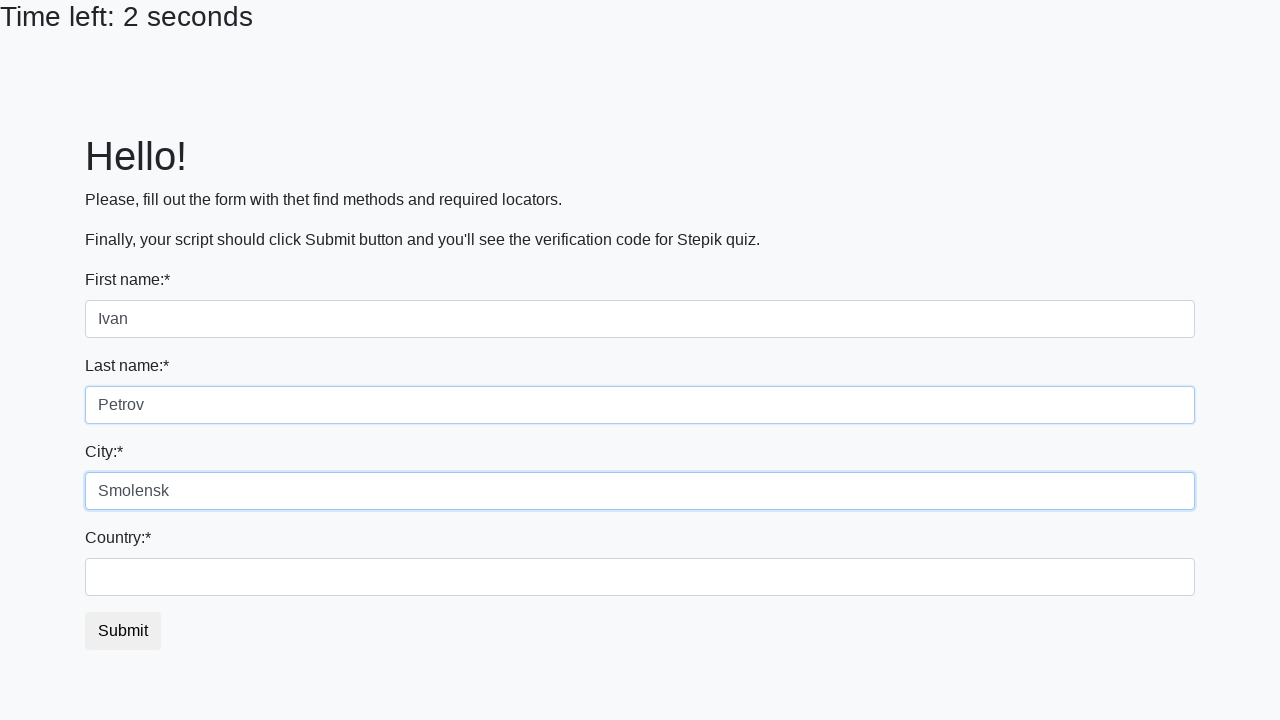

Filled country field with 'Russia' on #country
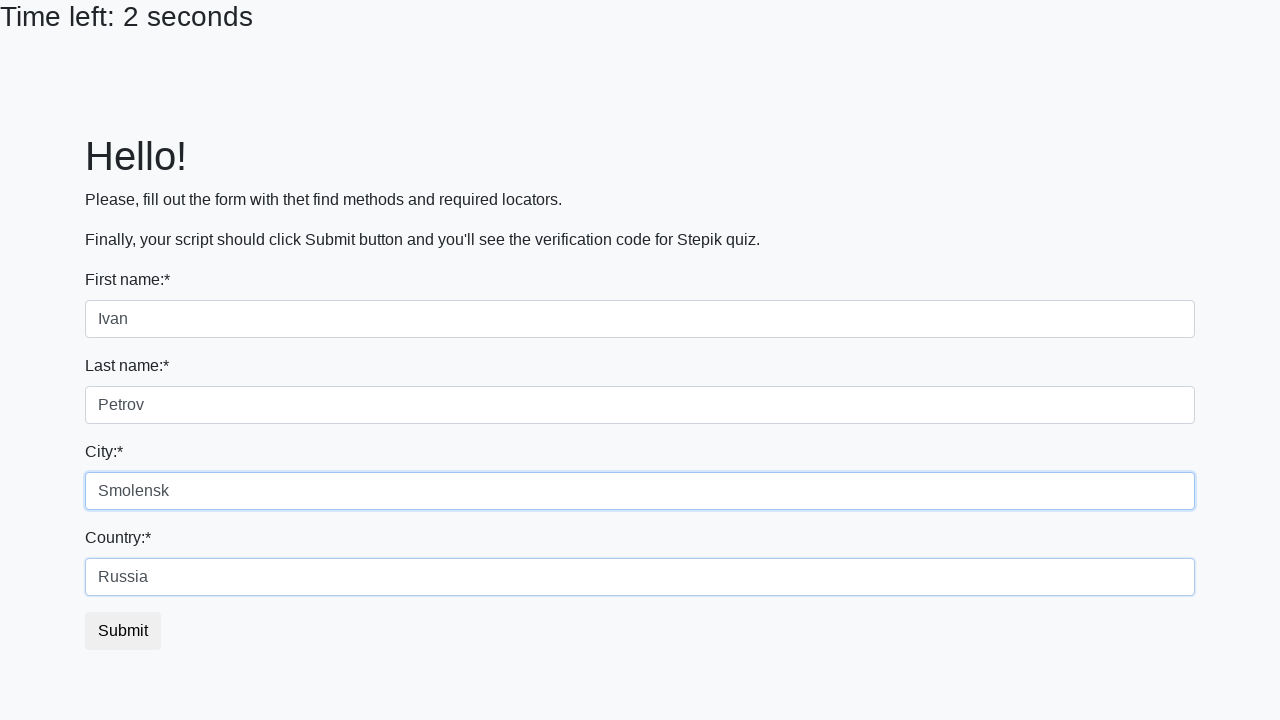

Clicked form submit button at (123, 631) on button.btn
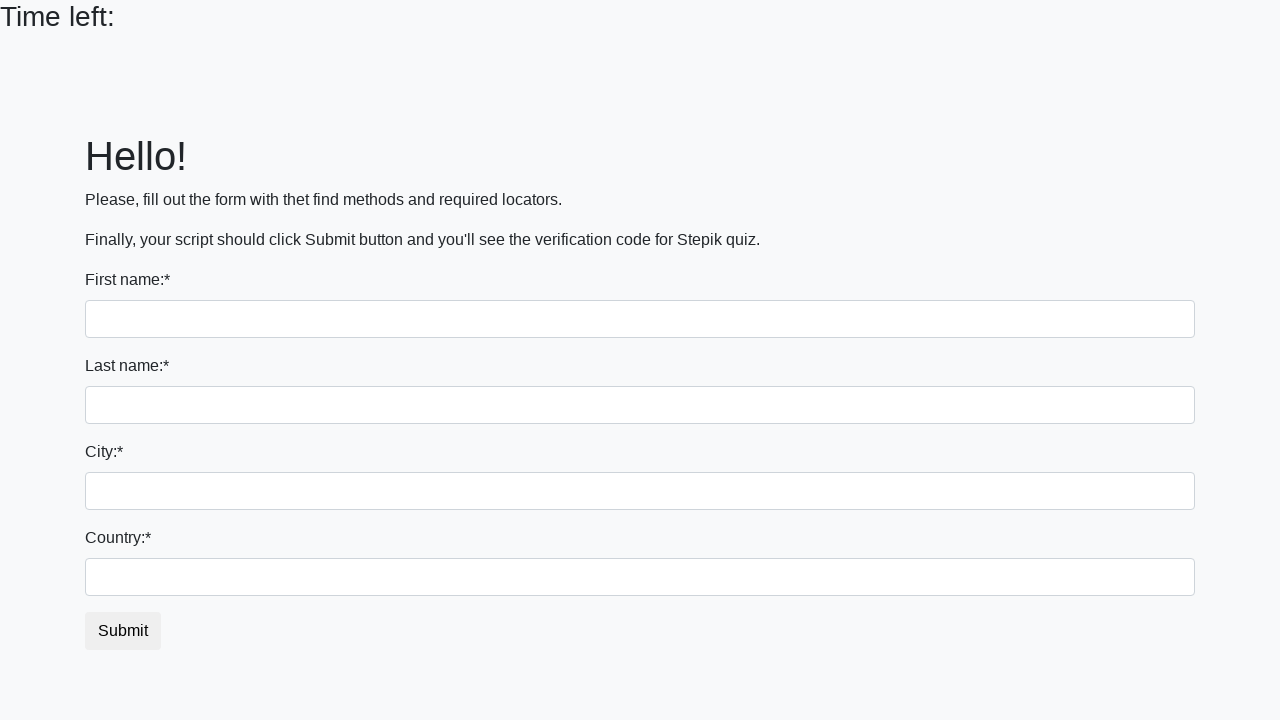

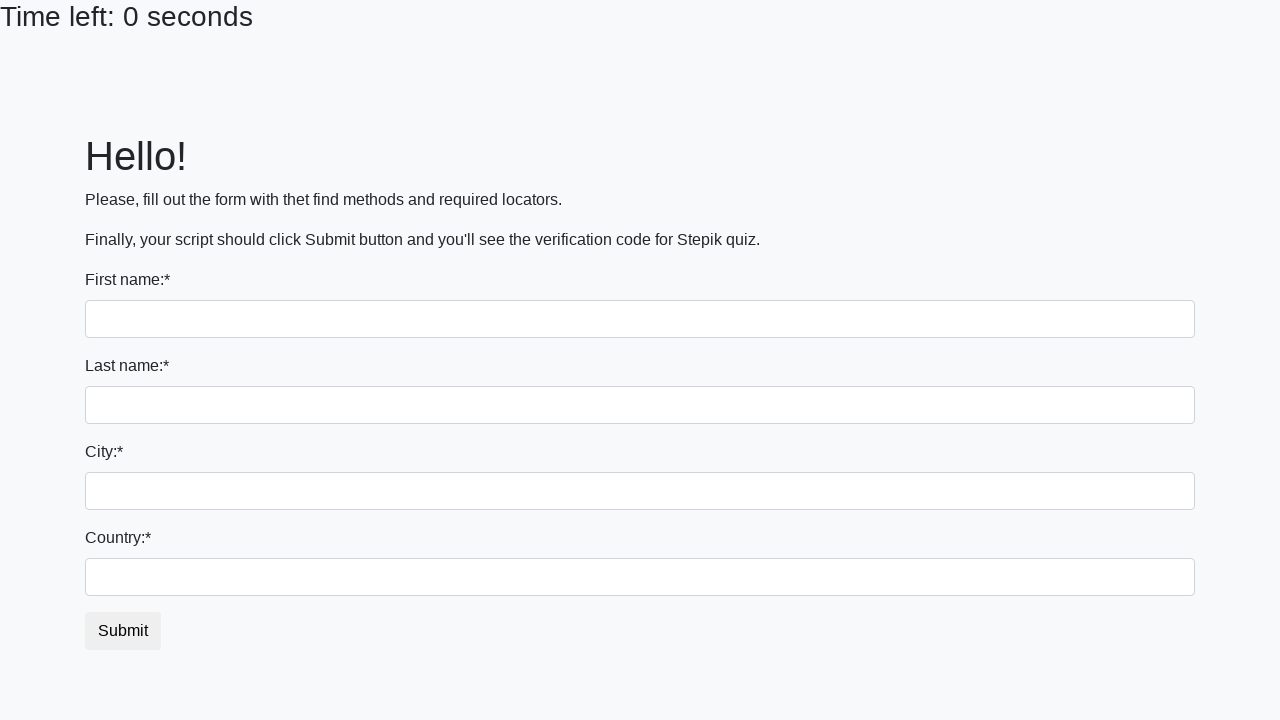